Tests the text box form on DemoQA by filling in user name, email, and current address fields, then submitting the form and verifying the displayed output.

Starting URL: https://demoqa.com/text-box

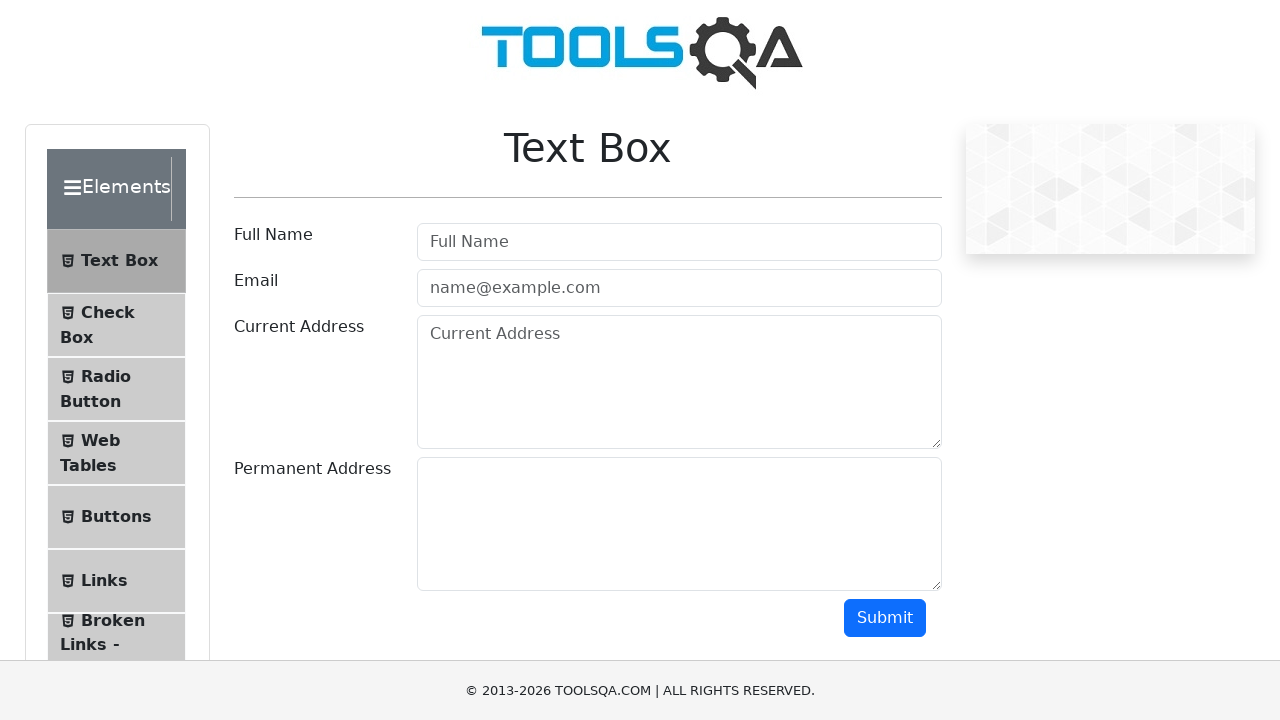

Filled username field with 'Testing' on #userName
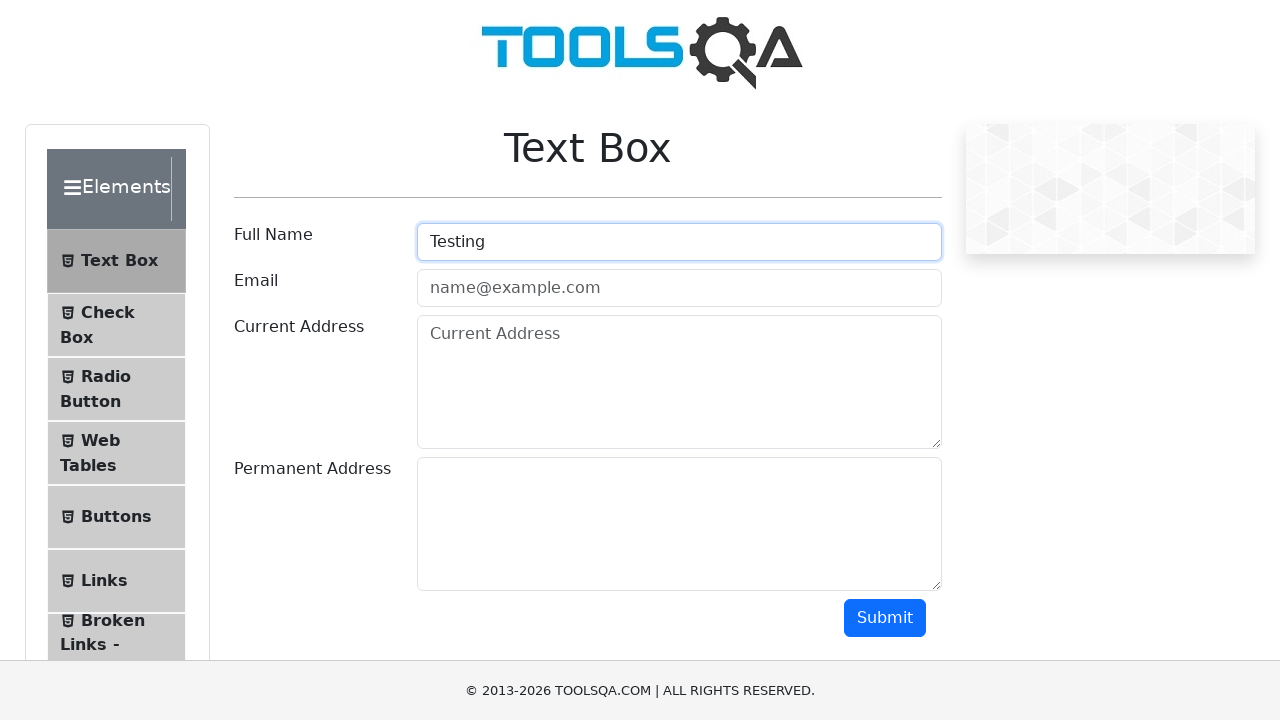

Clicked submit button after entering username at (885, 618) on #submit
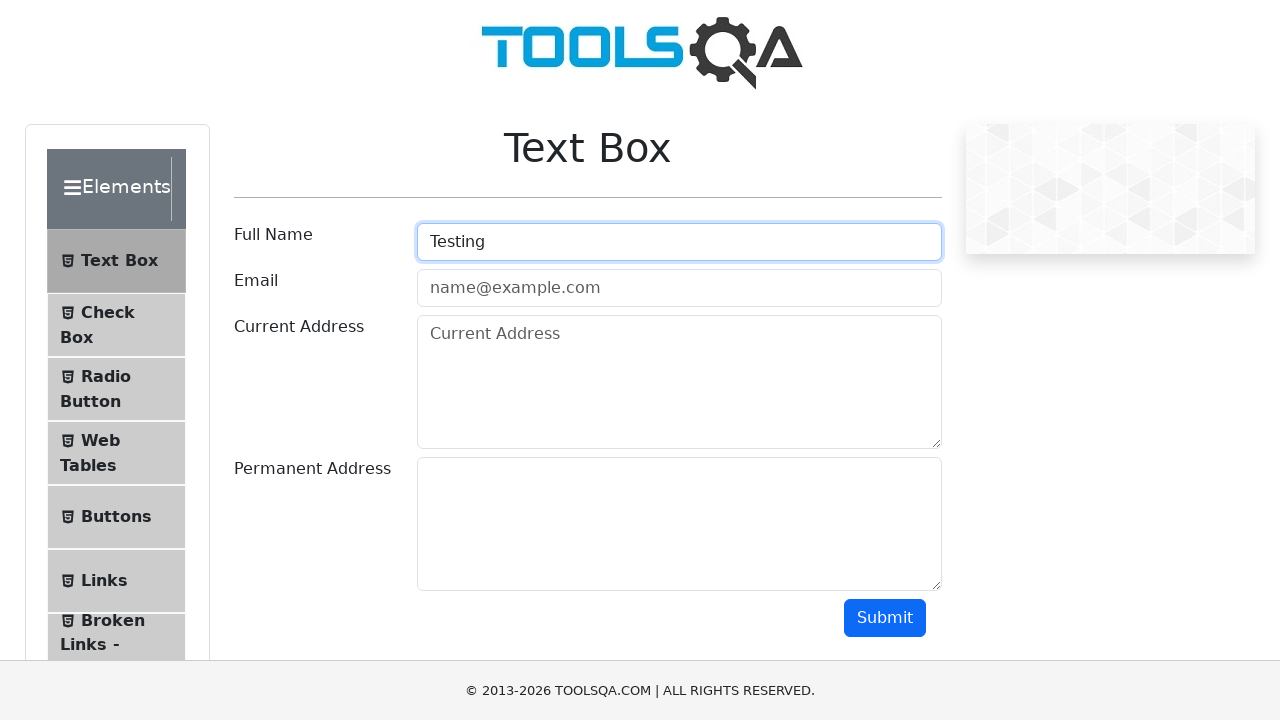

Waited for name output to display
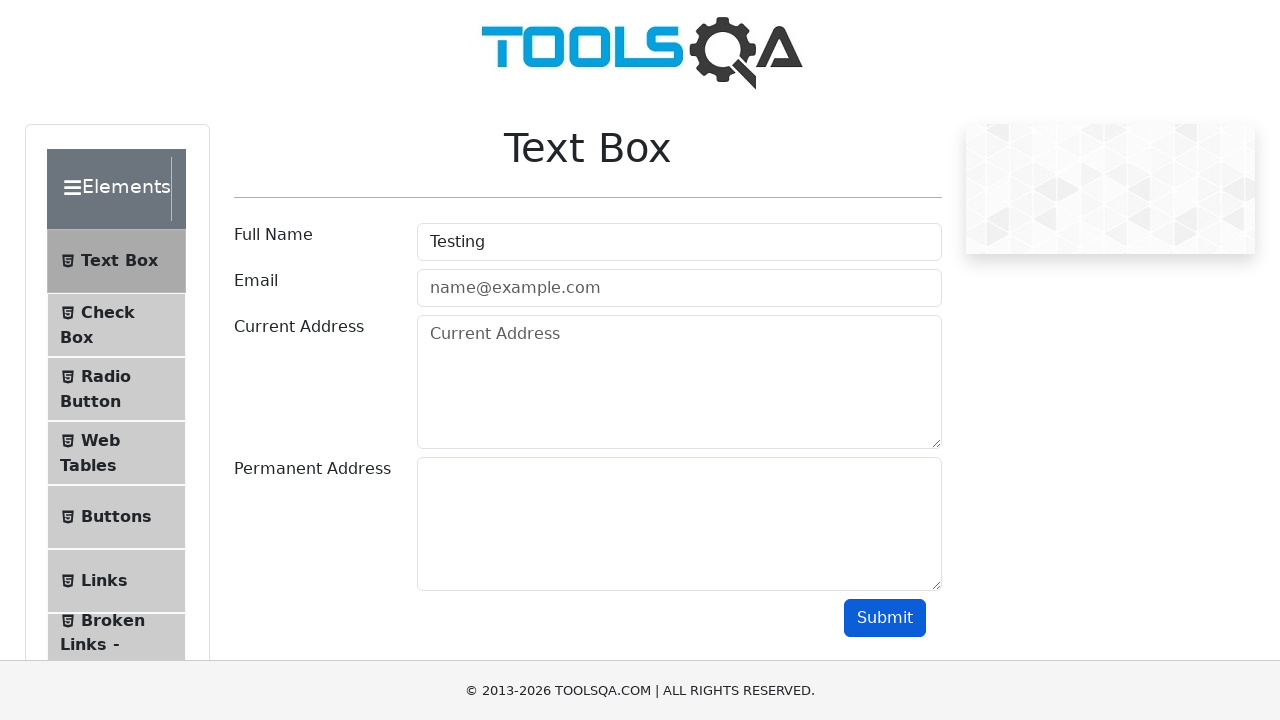

Filled email field with 'testing@gmail.com' on #userEmail
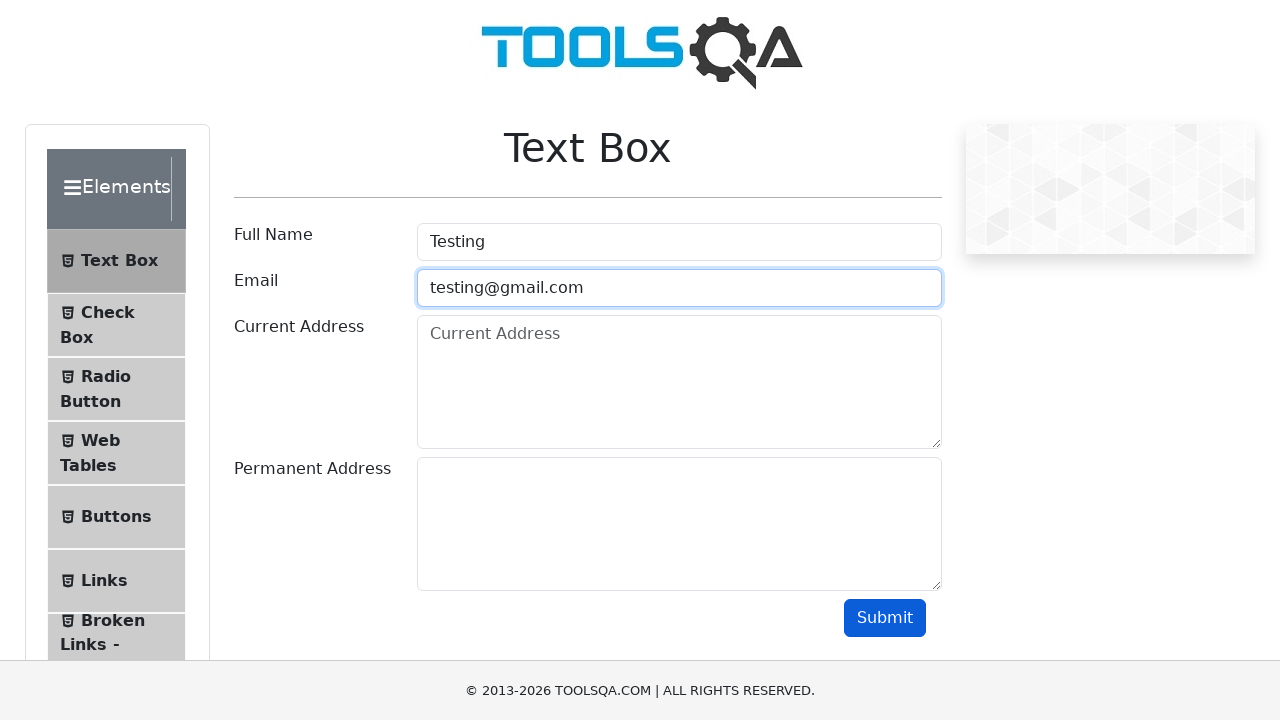

Clicked submit button after entering email at (885, 618) on #submit
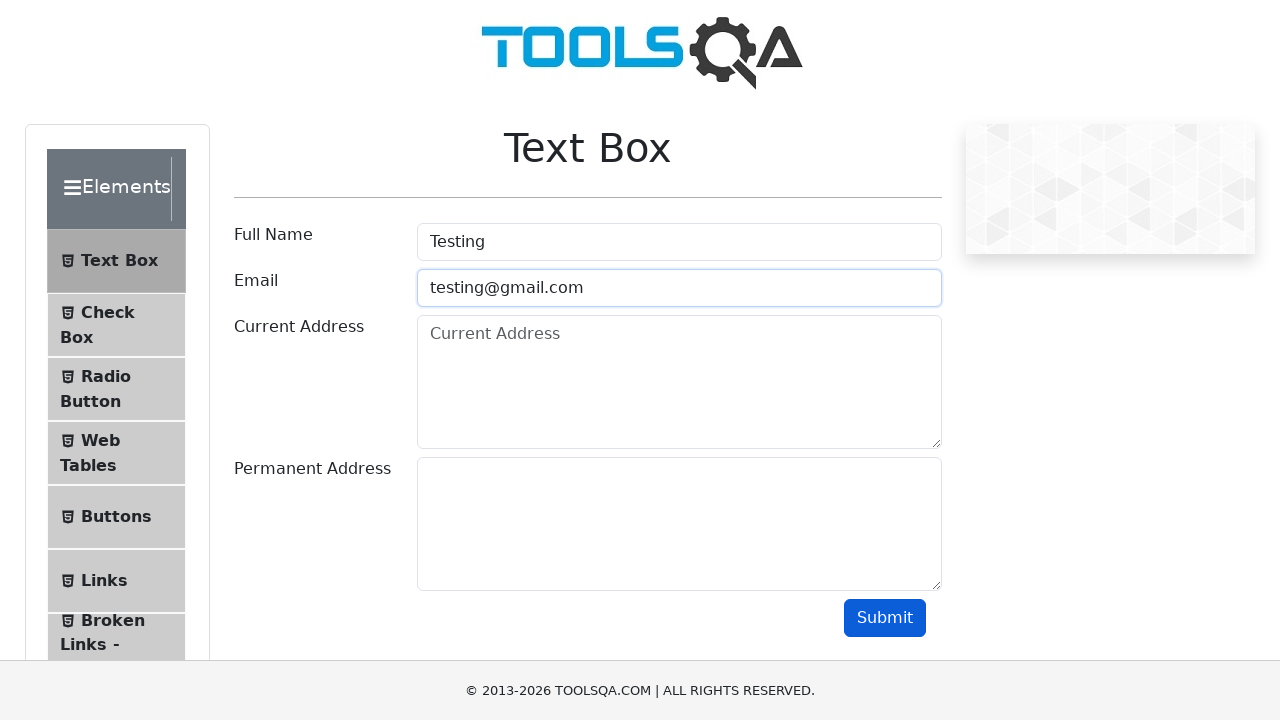

Waited for email output to display
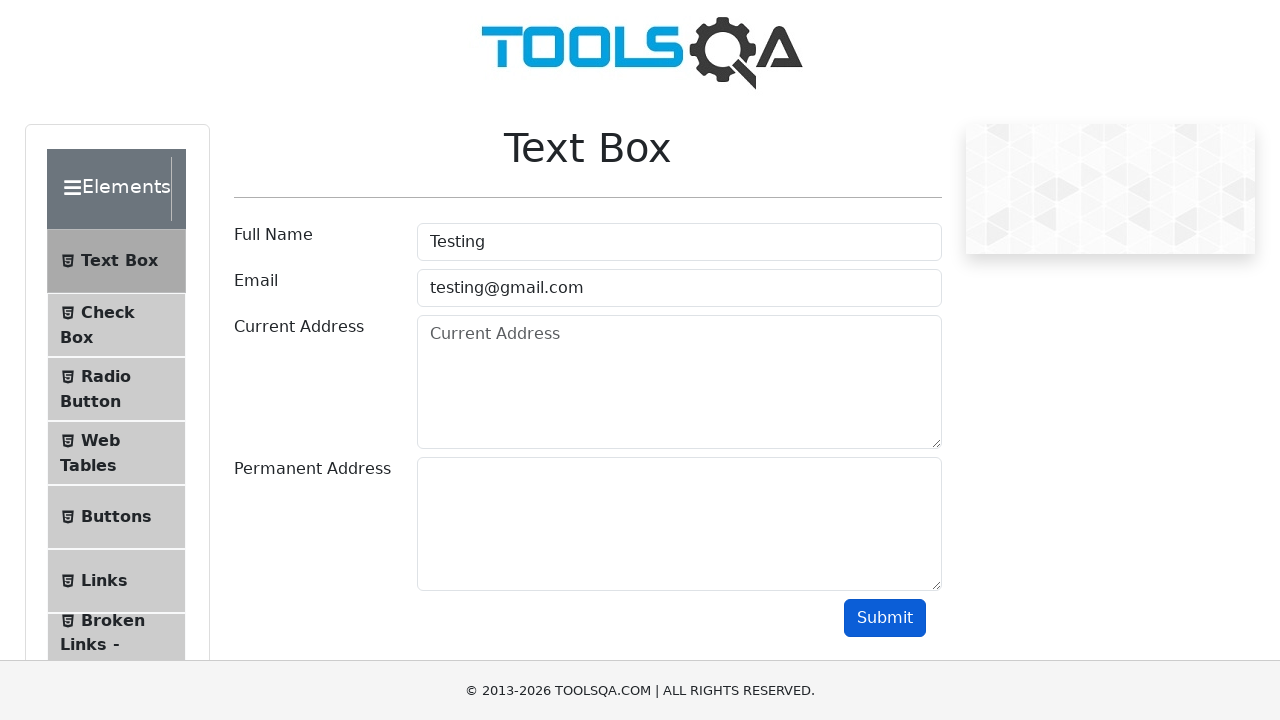

Filled current address field with 'hyderabad' on #currentAddress
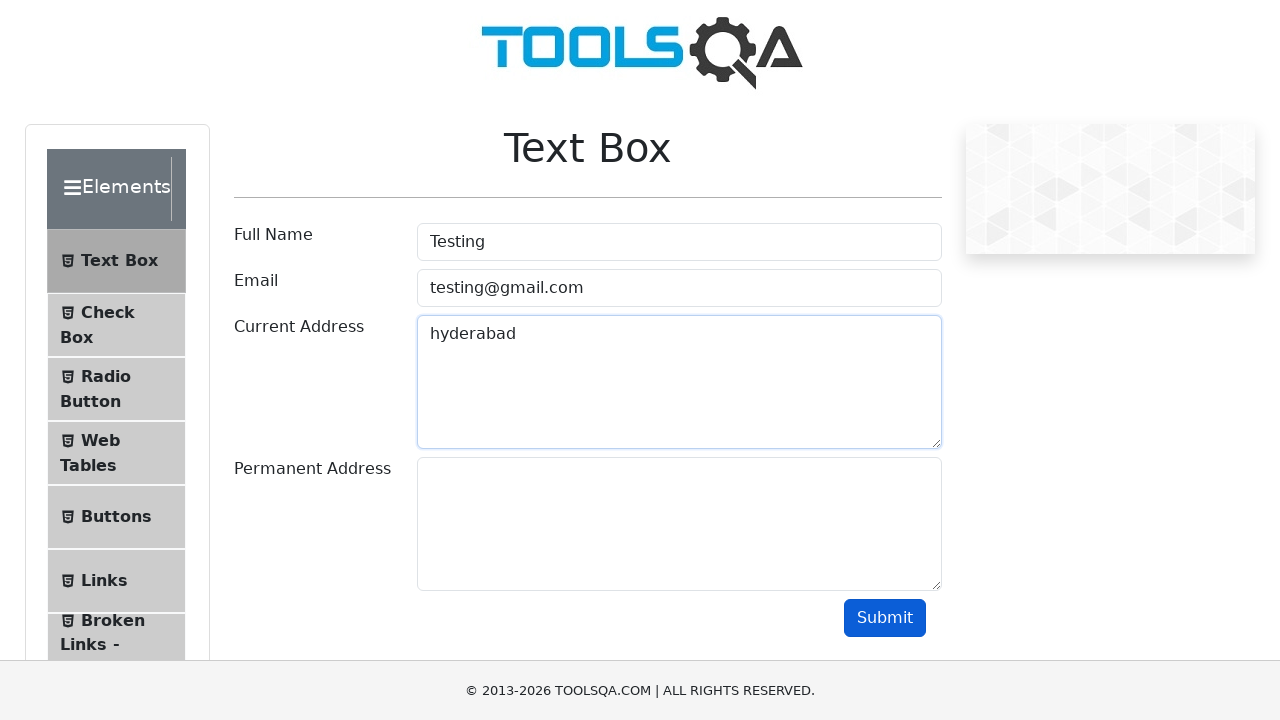

Clicked submit button after entering current address at (885, 618) on #submit
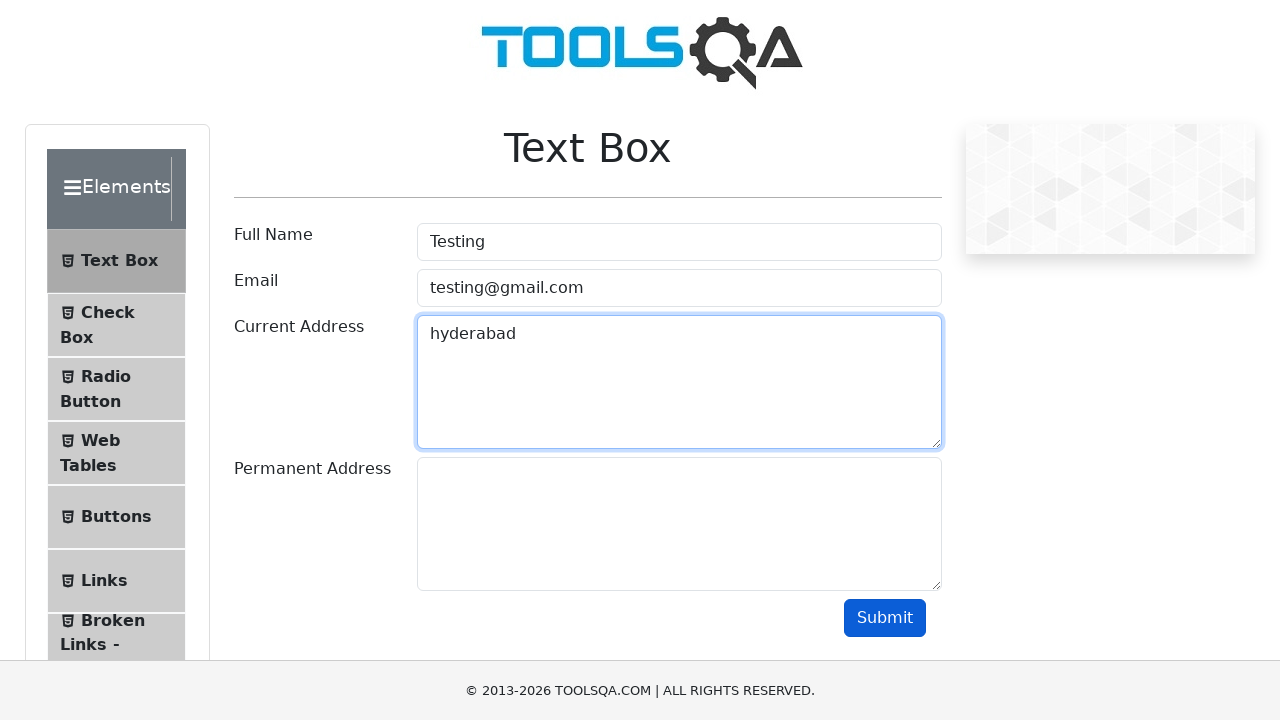

Waited for current address output to display in form submission results
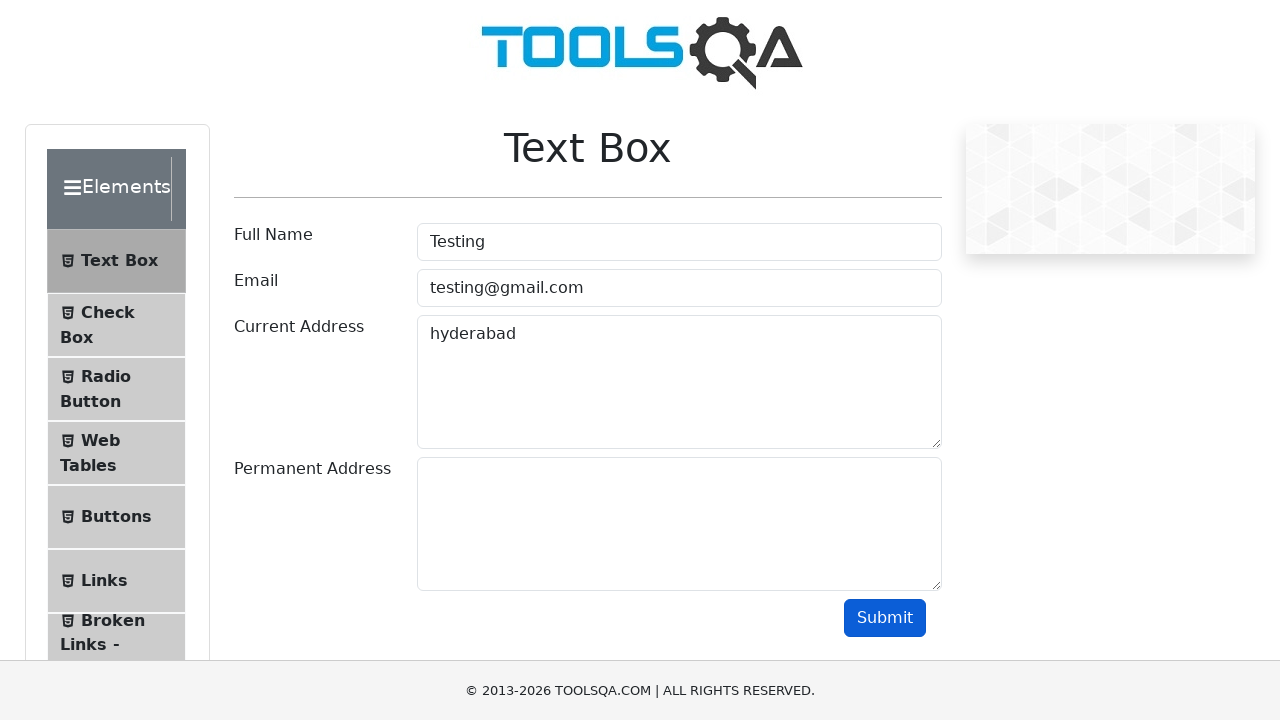

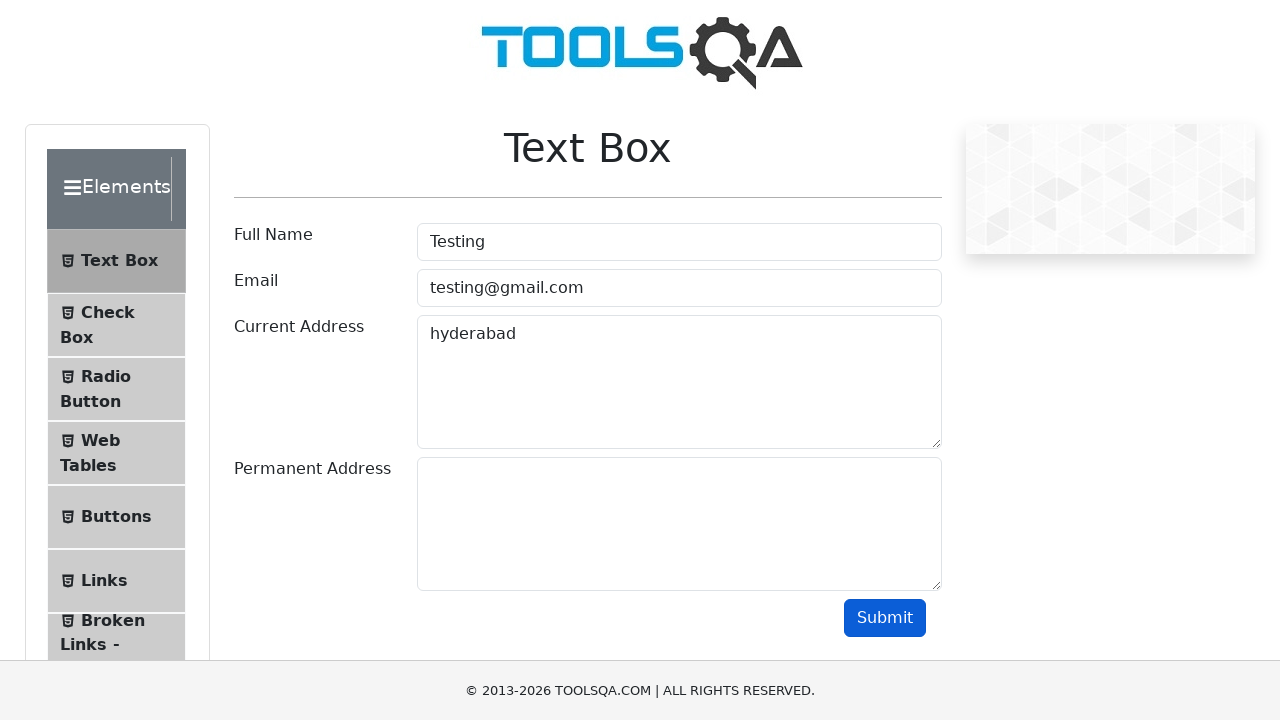